Tests salary input form by entering a salary amount and selecting daily pay period

Starting URL: https://www.tax.service.gov.uk/estimate-paye-take-home-pay/your-pay

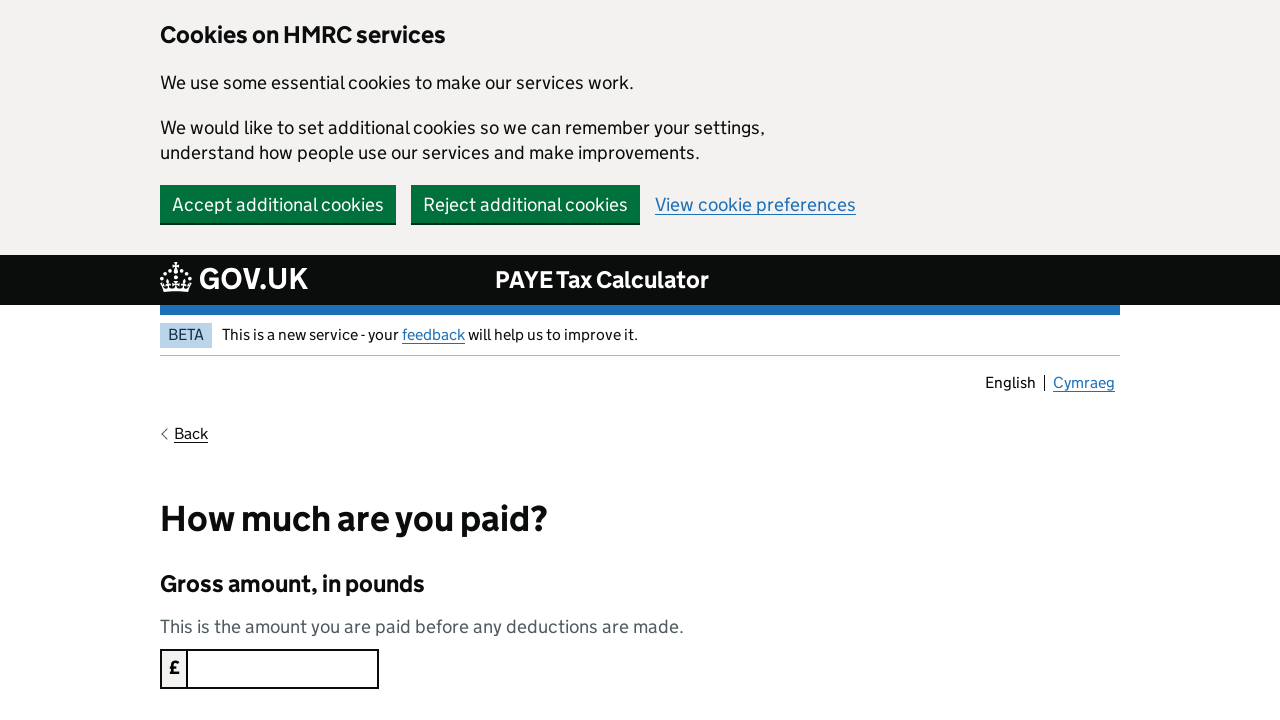

Entered salary amount of 35000 in the amount field on #amount
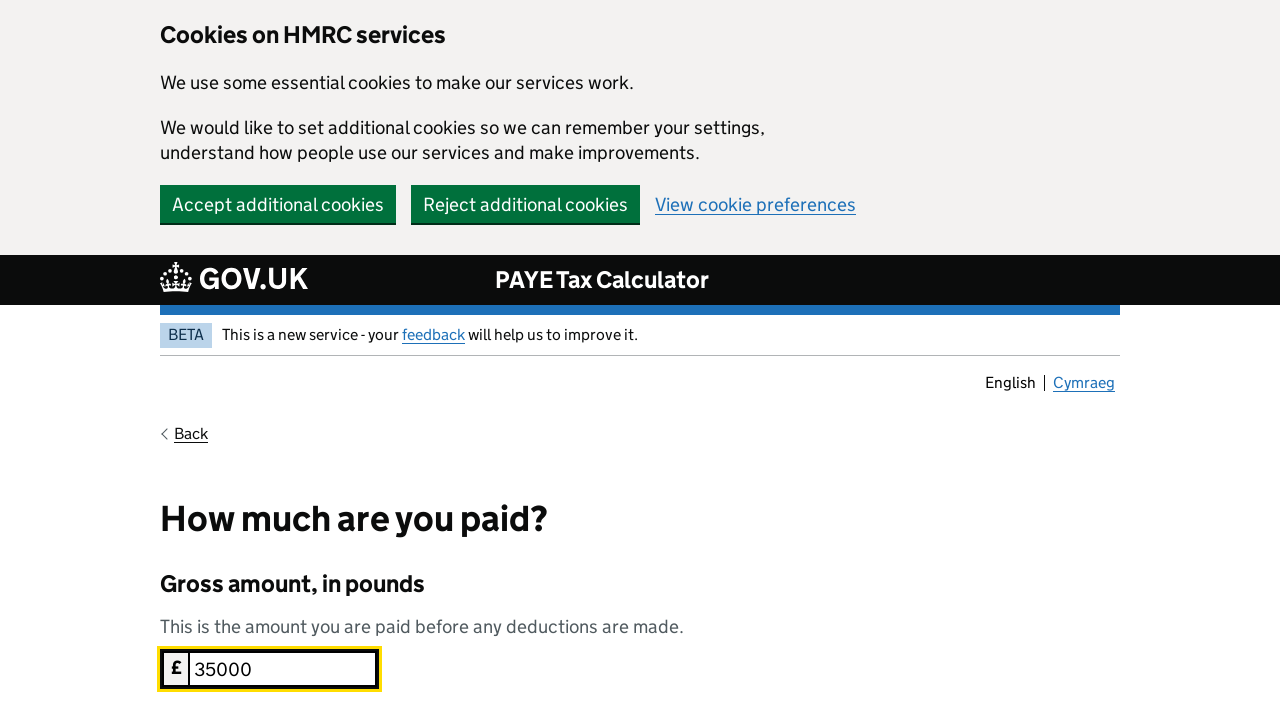

Selected daily pay period at (252, 360) on div > div:nth-child(2) > label
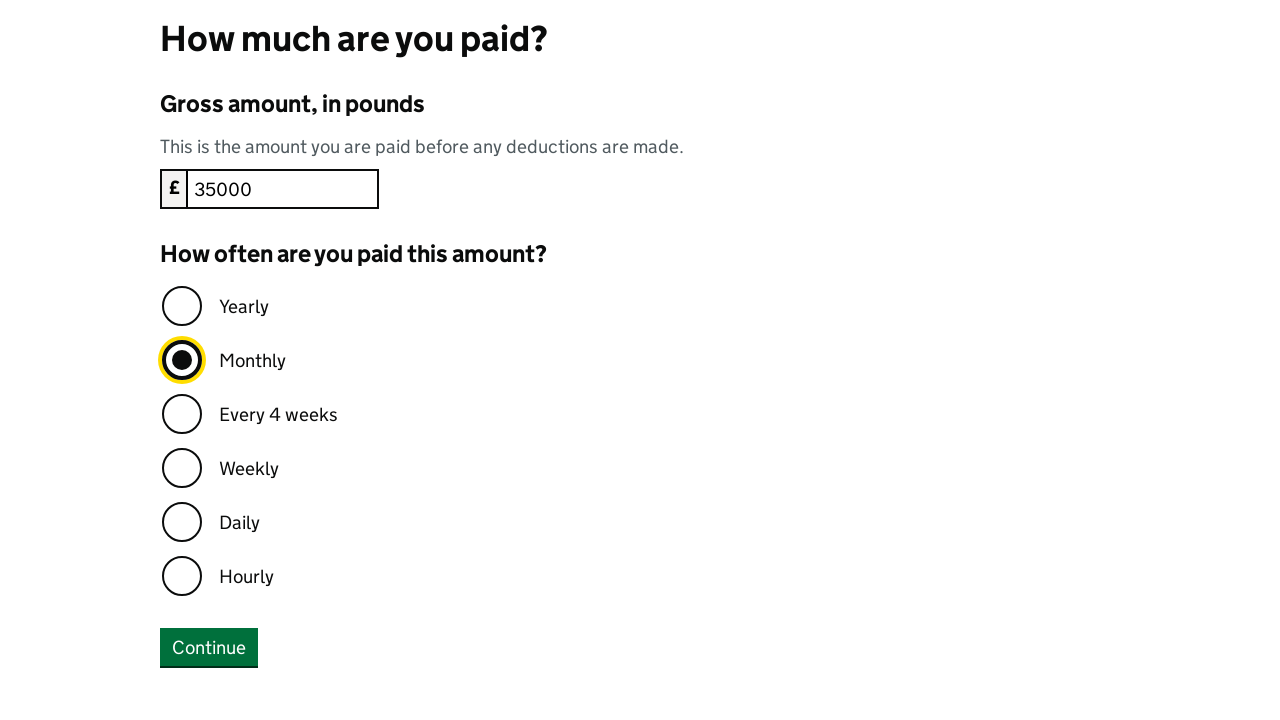

Clicked continue button to proceed at (209, 647) on #button-continue
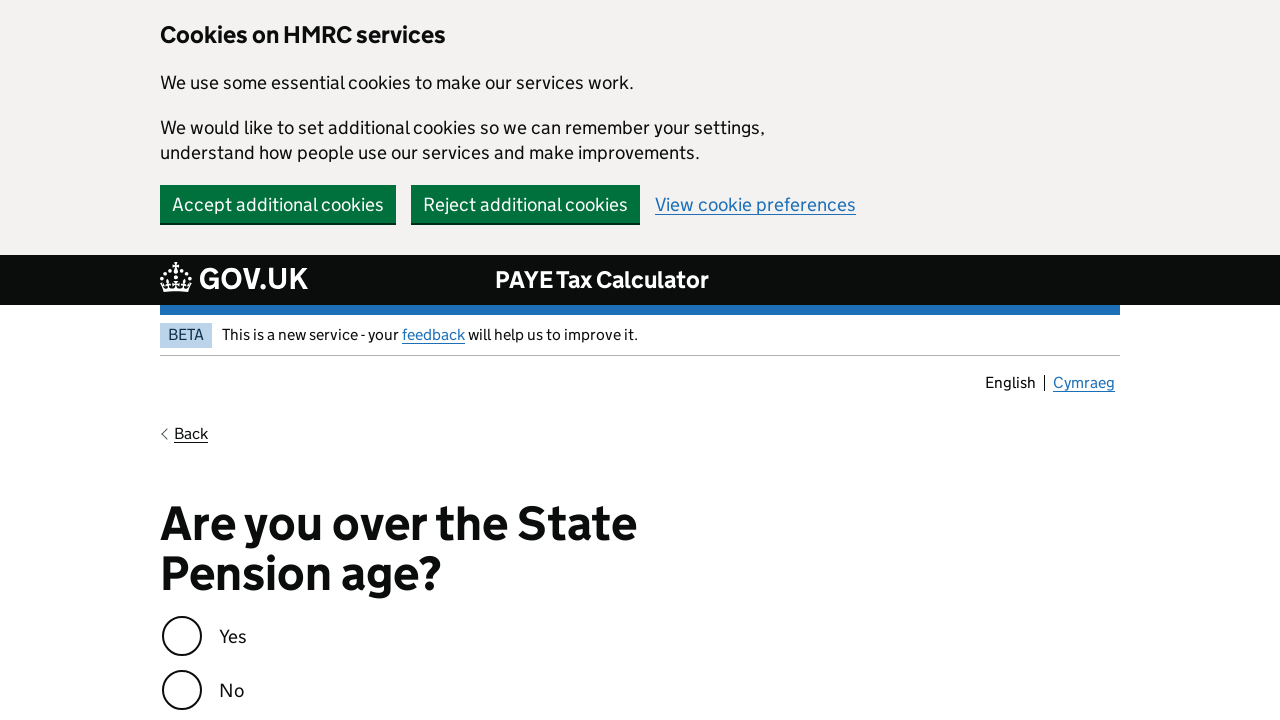

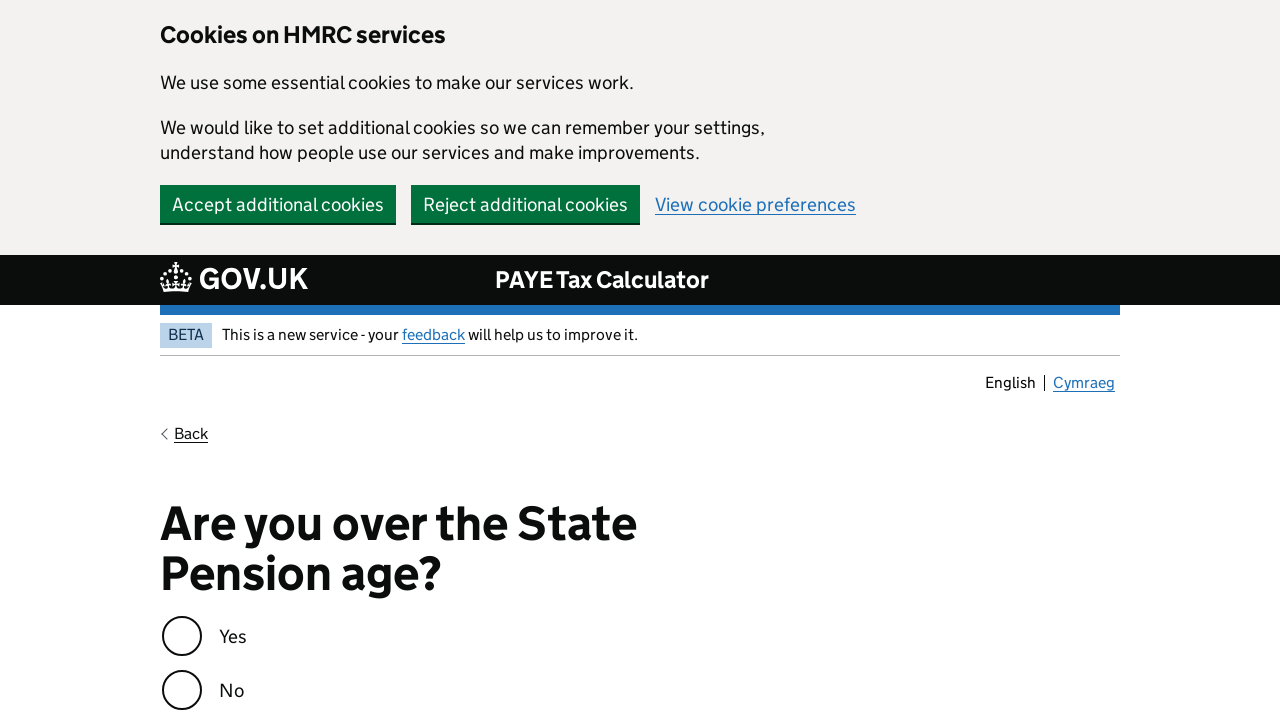